Tests checkbox selection, radio button selection, and show/hide functionality on a practice automation page

Starting URL: https://rahulshettyacademy.com/AutomationPractice/

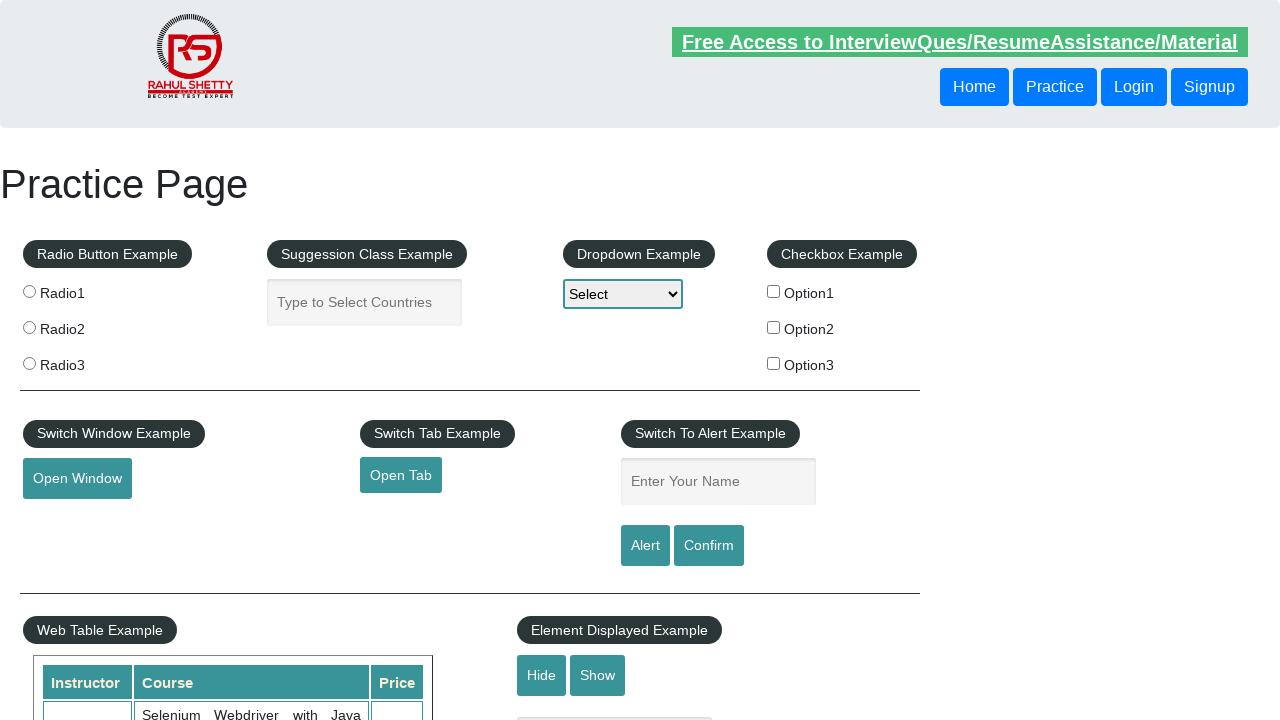

Navigated to Rahul Shetty's automation practice page
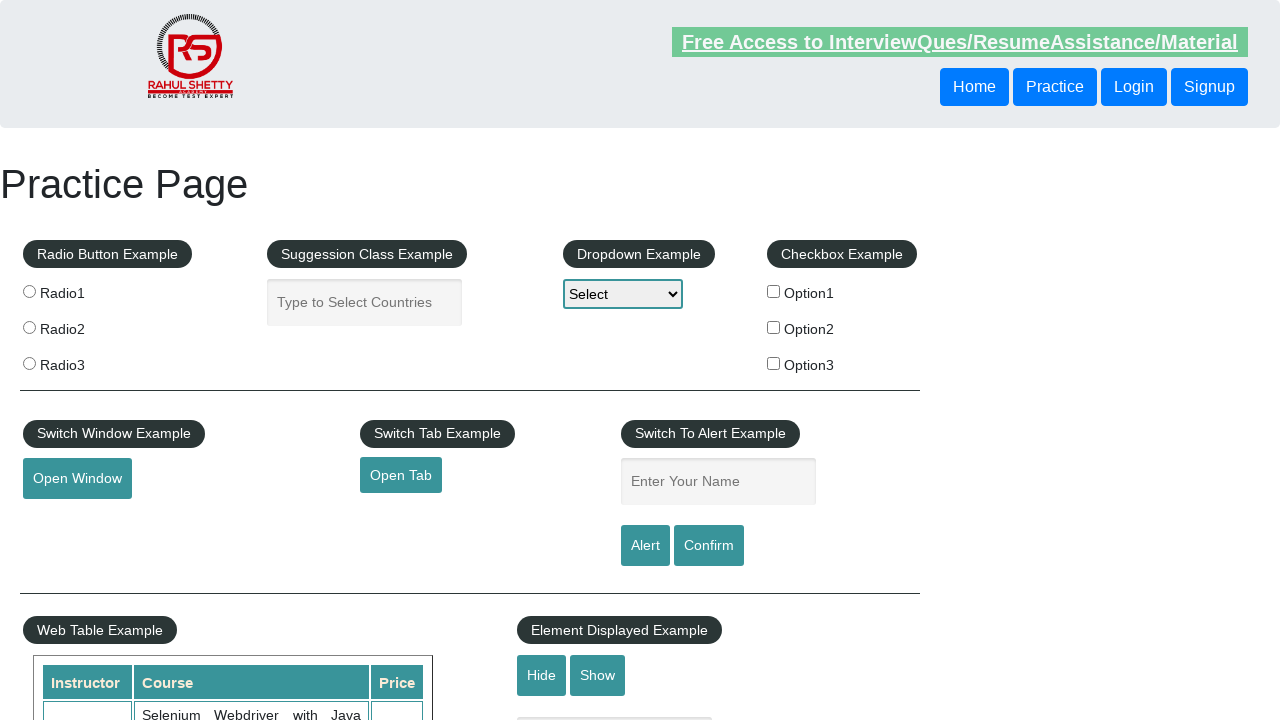

Located all checkbox elements on the page
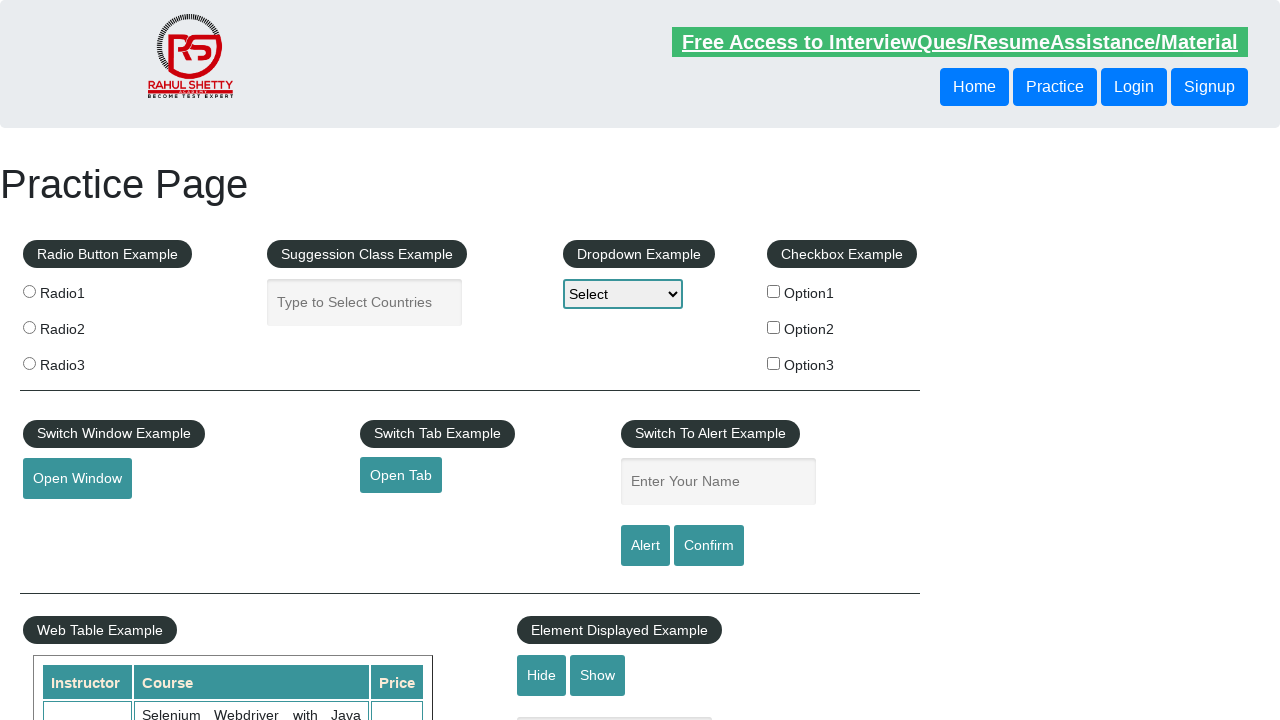

Clicked checkbox with value 'option2' at (774, 327) on xpath=//input[@type='checkbox'] >> nth=1
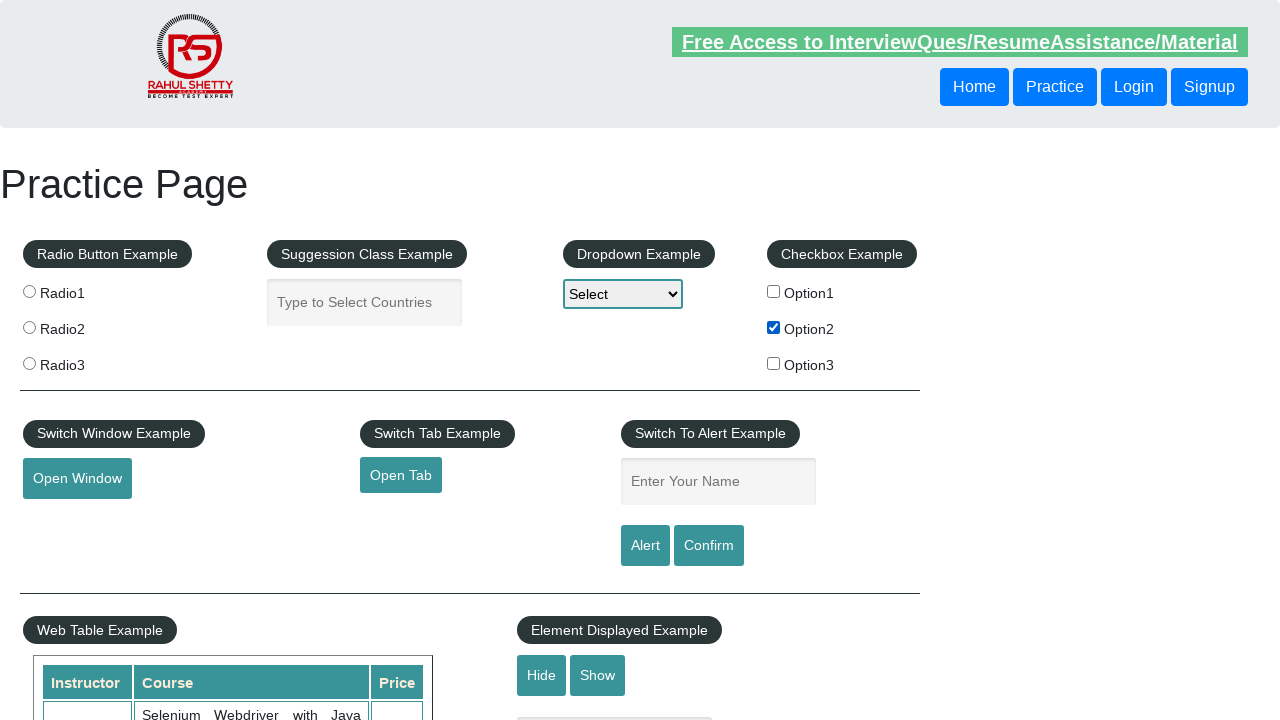

Located all radio button elements on the page
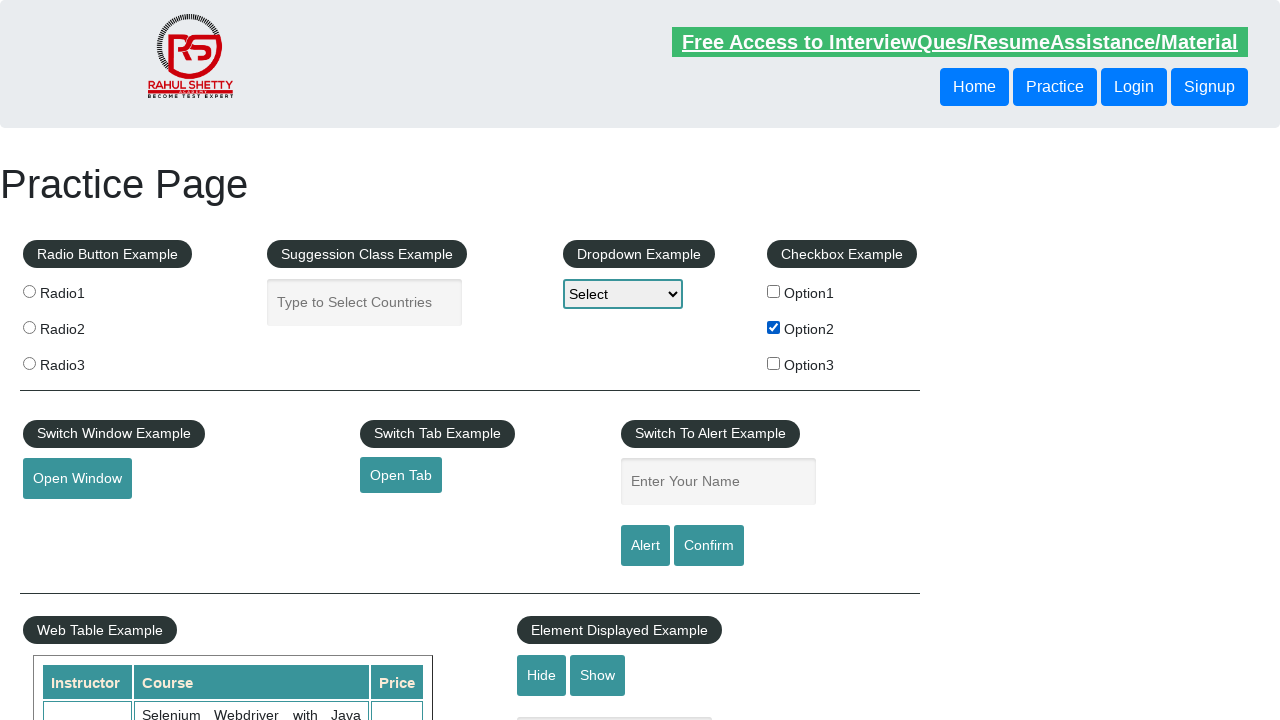

Clicked the third radio button at (29, 363) on .radioButton >> nth=2
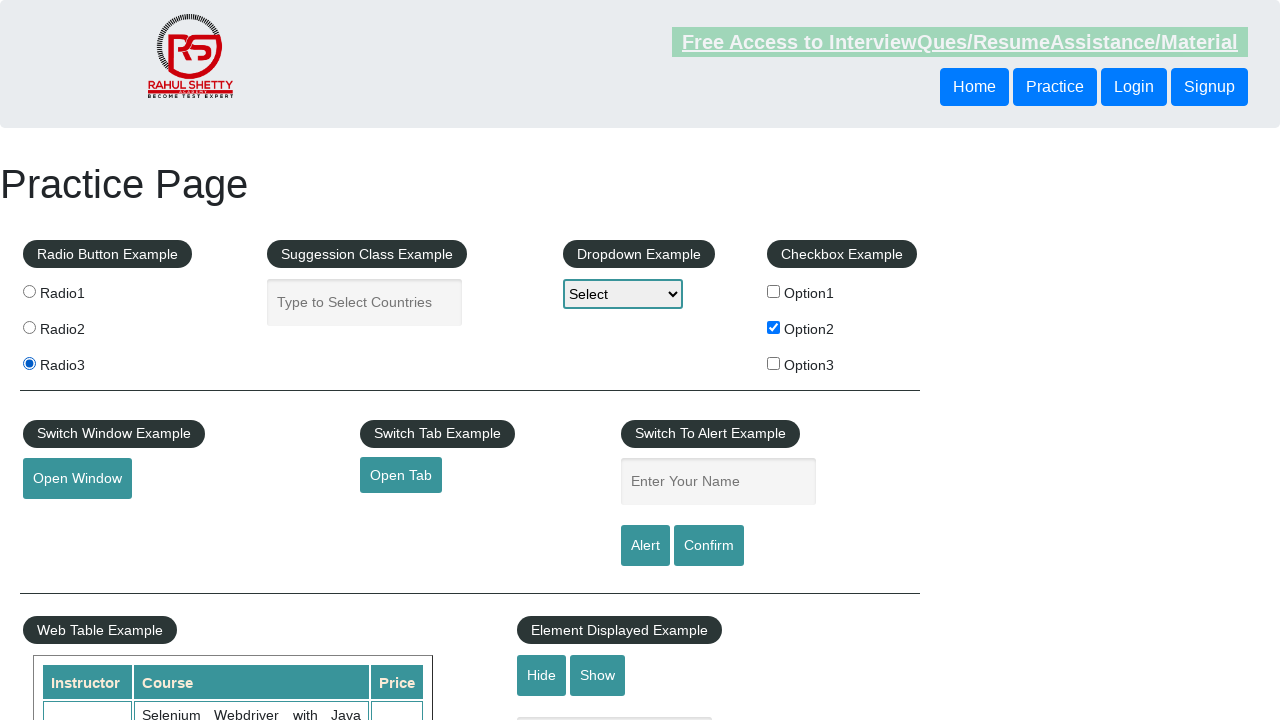

Clicked hide button to hide the text box at (542, 675) on #hide-textbox
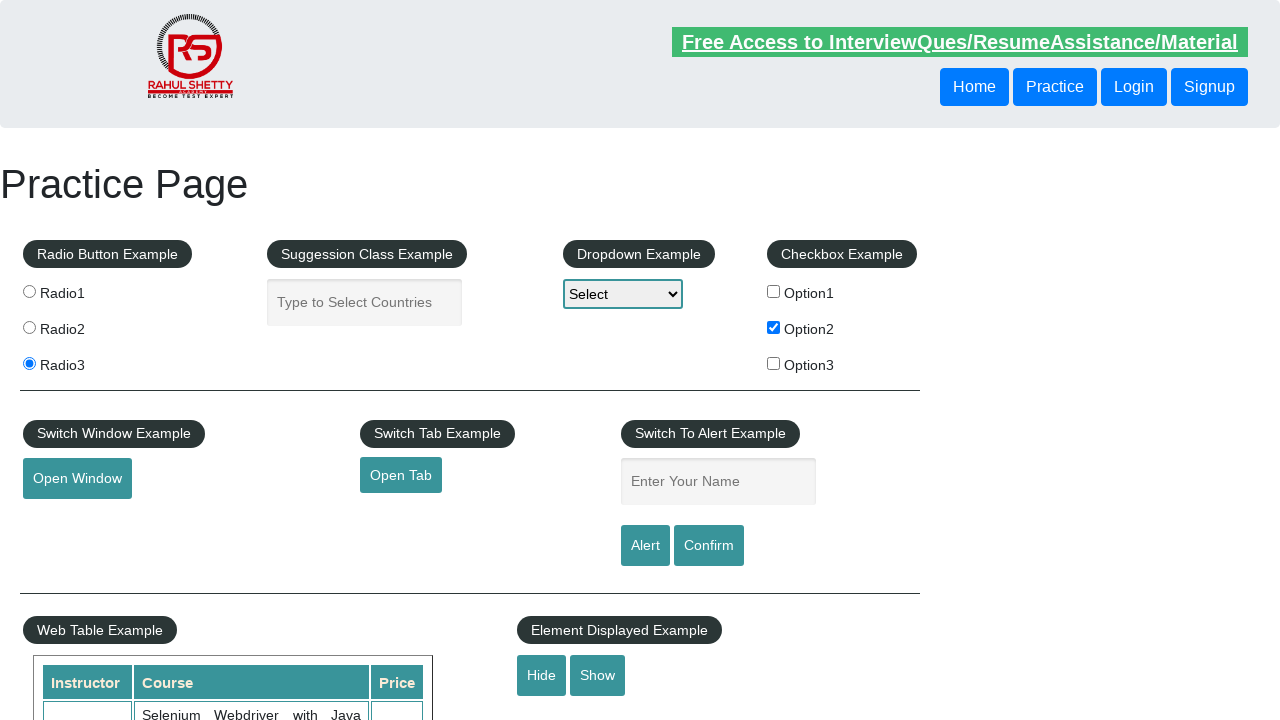

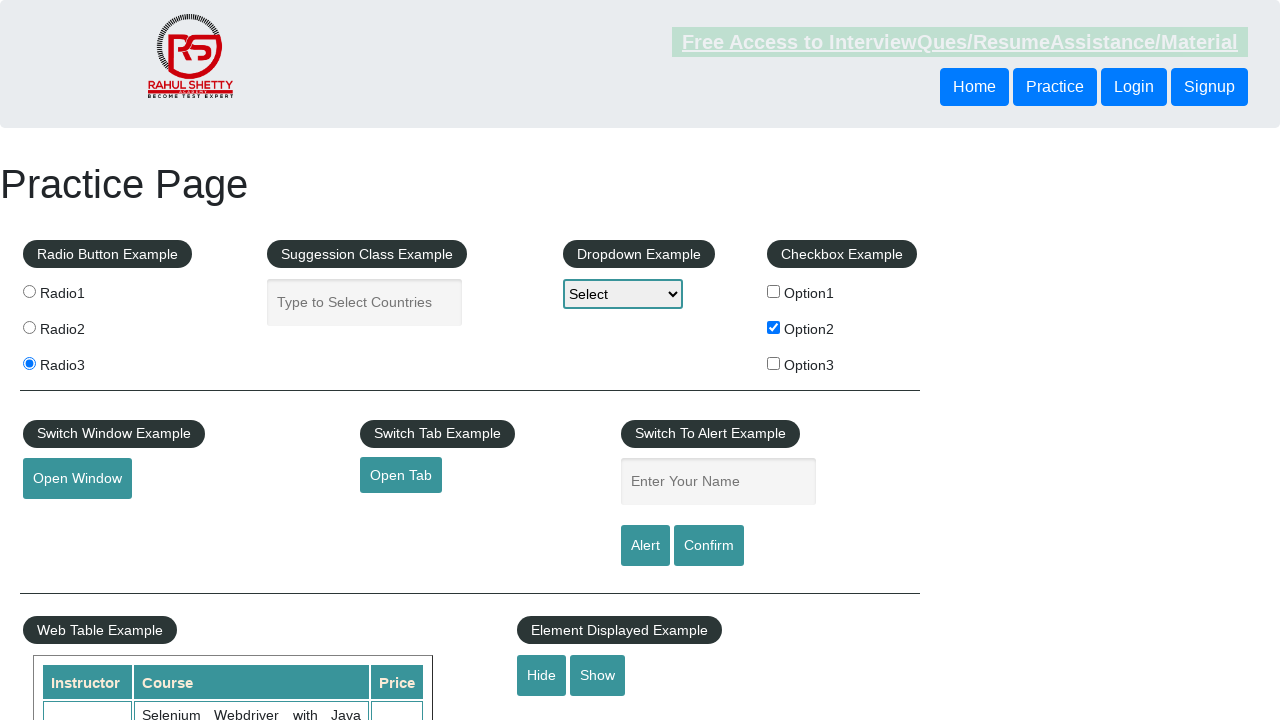